Navigates to a book catalog website, clicks on a book to view its details, verifies the product information table is displayed, then navigates back and proceeds to the next page.

Starting URL: https://books.toscrape.com/

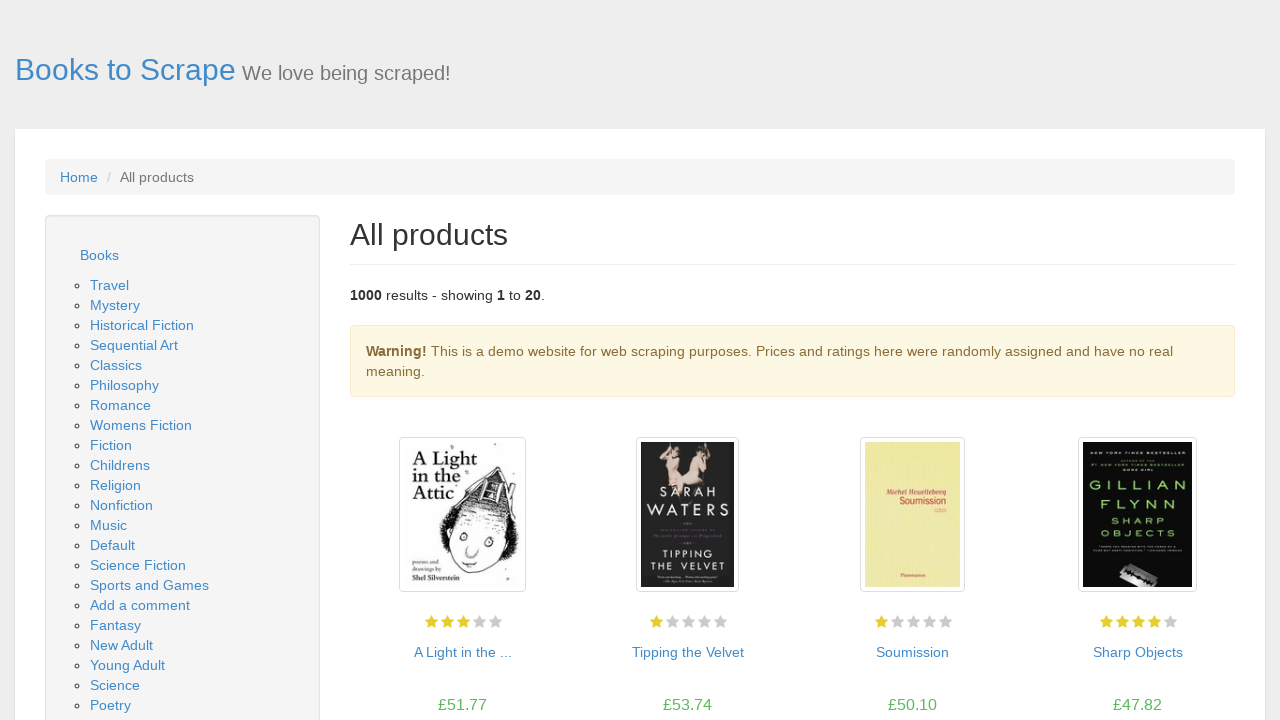

Current page indicator loaded on book catalog
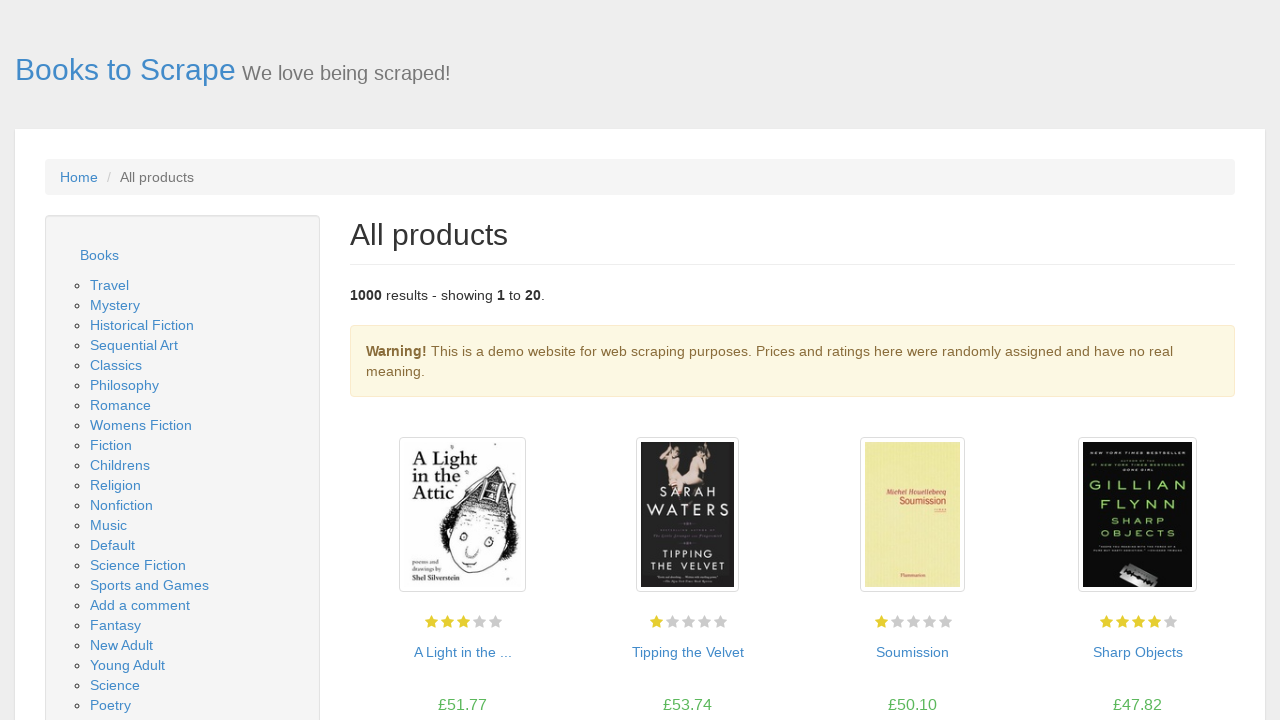

Clicked on first book in catalog to view details at (462, 652) on a[title]:first-of-type
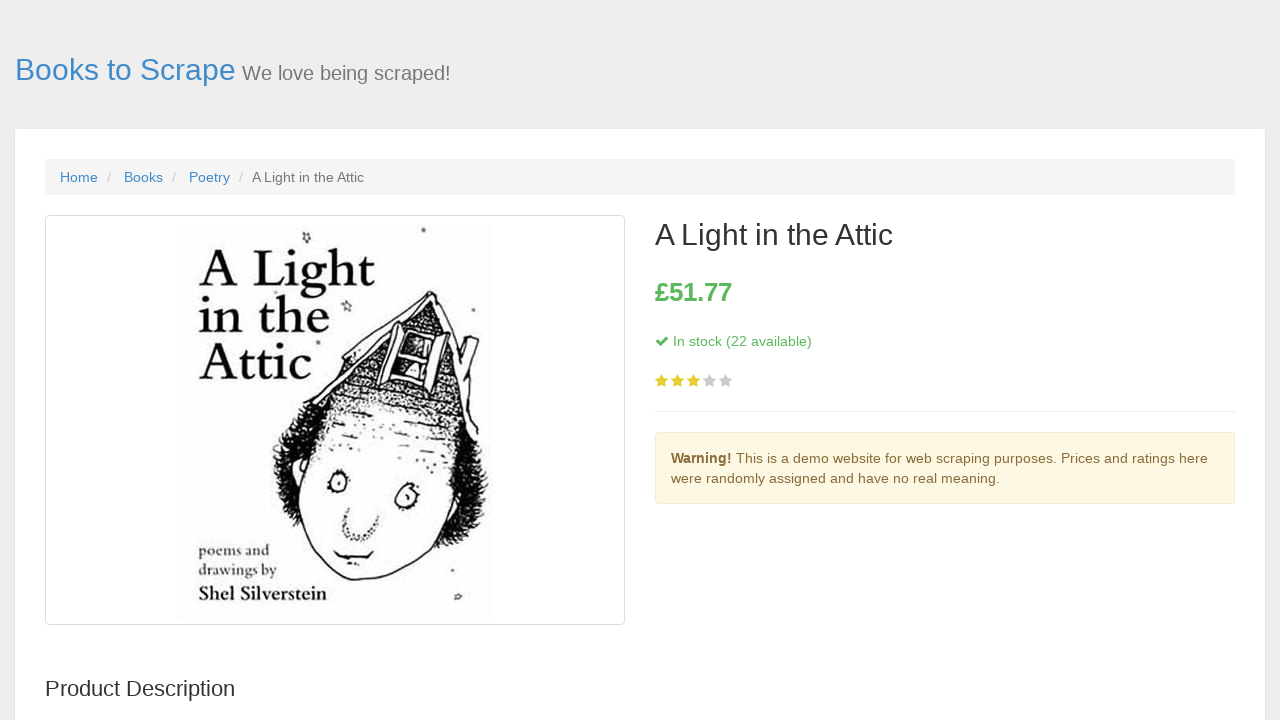

Book details page loaded with title displayed
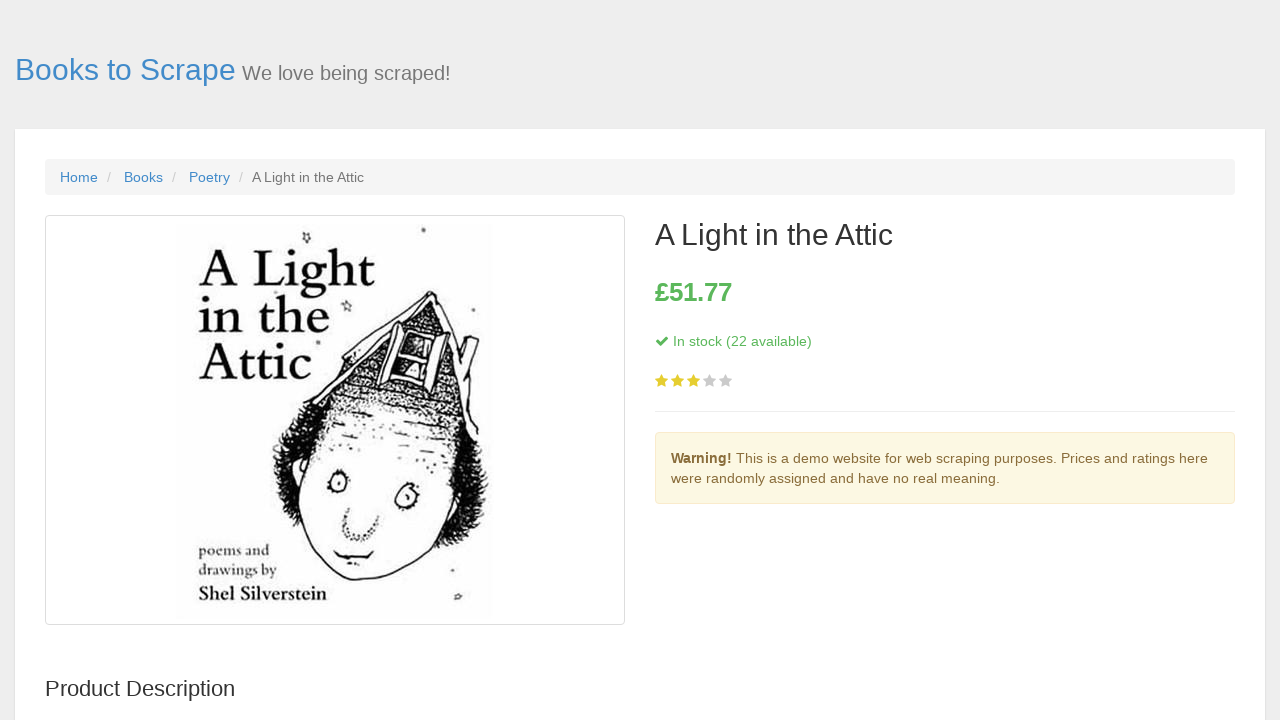

Product information table verified on book details page
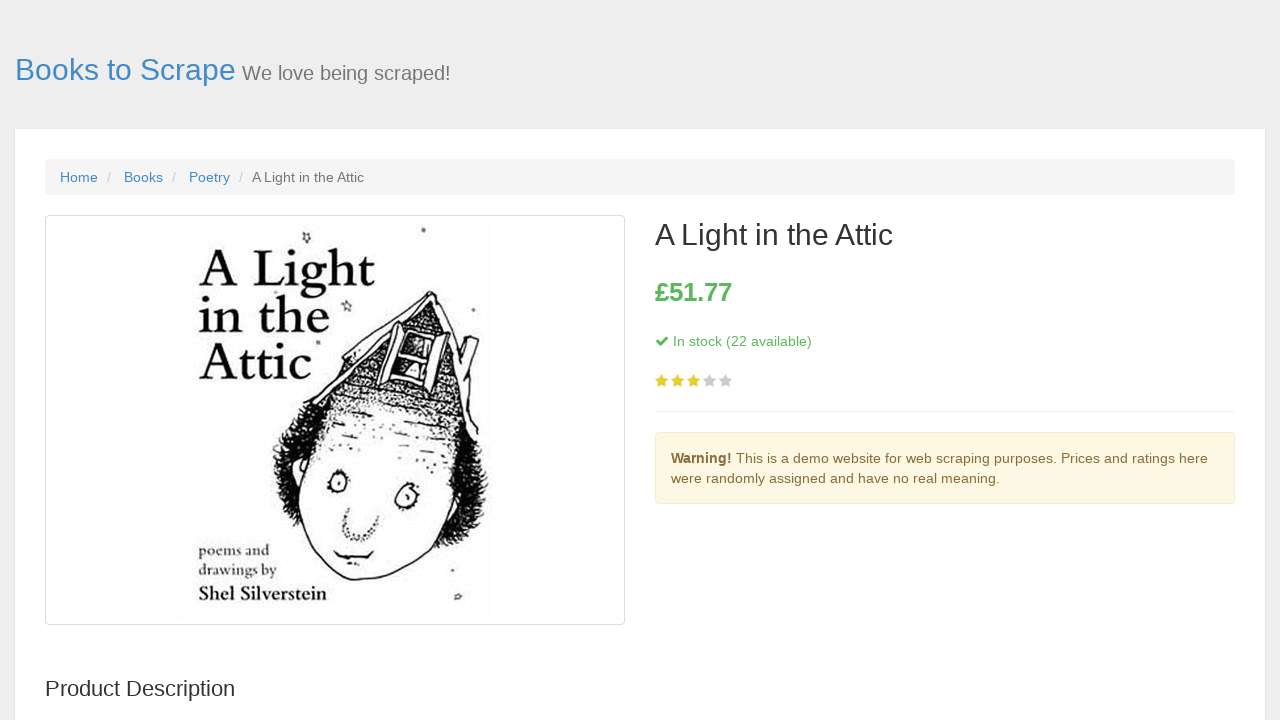

Navigated back to book catalog listing
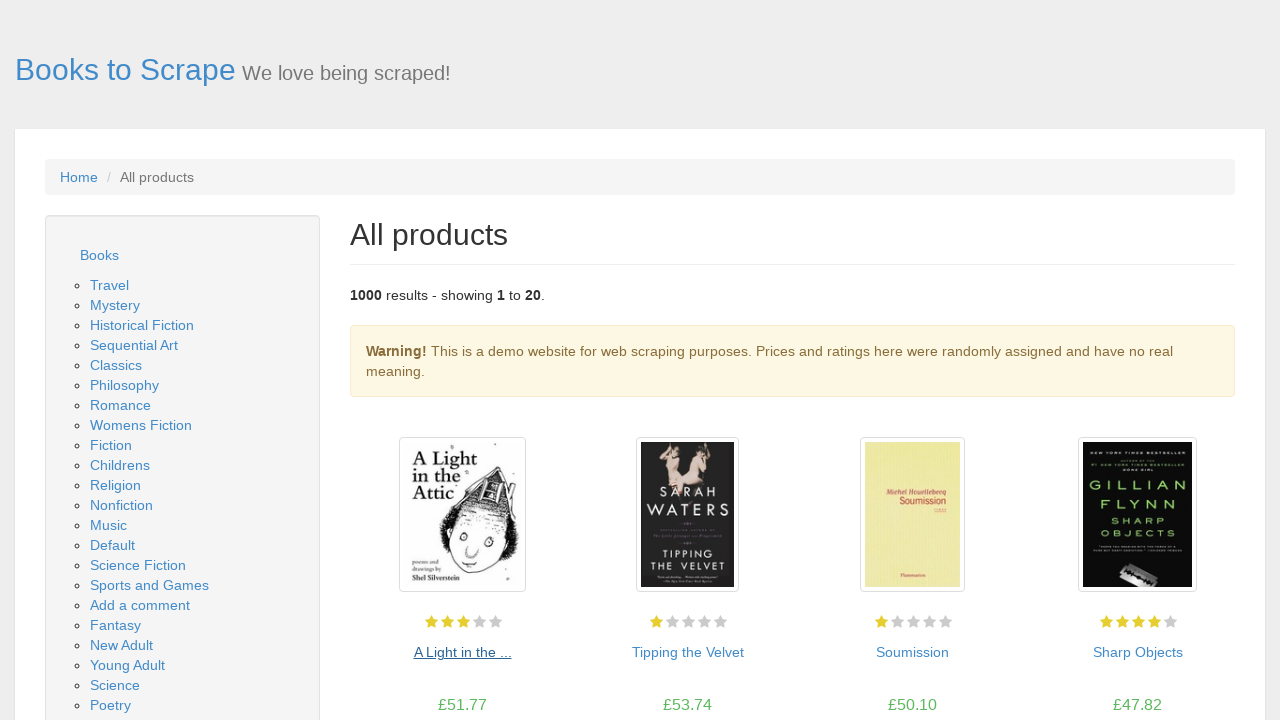

Book catalog listing page reloaded
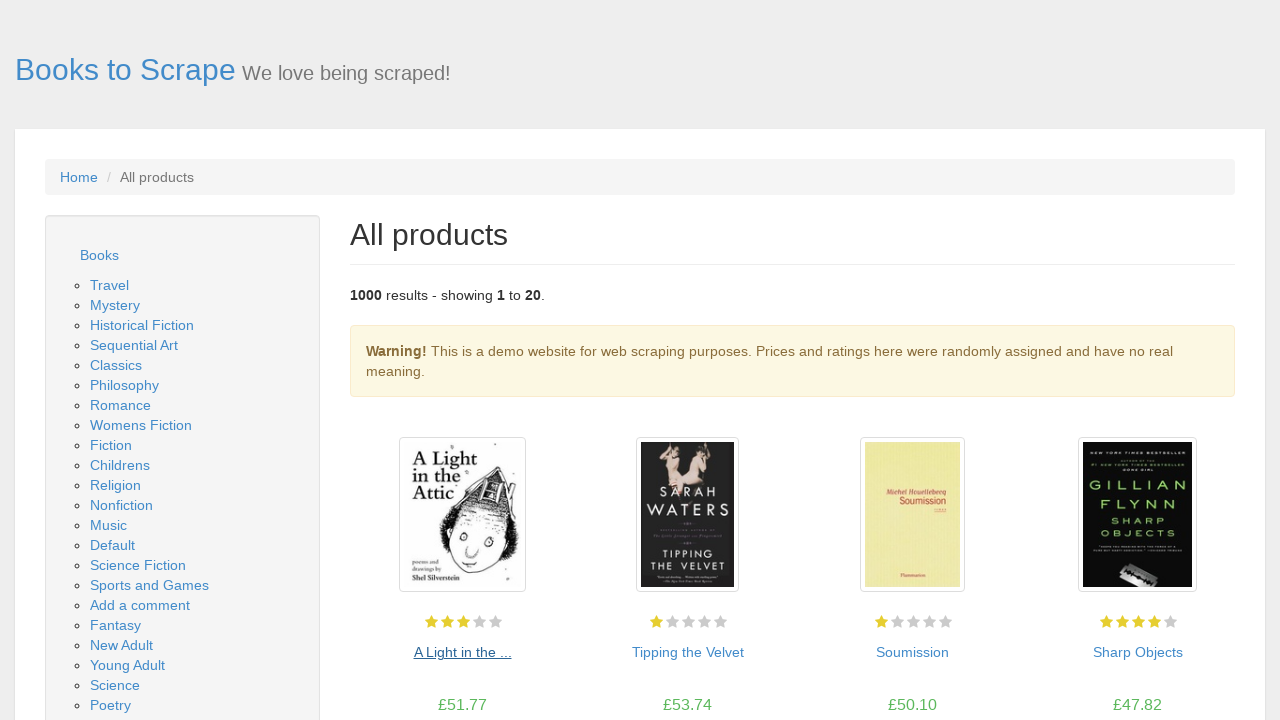

Clicked next page link to navigate to page 2 at (1206, 654) on li.next a
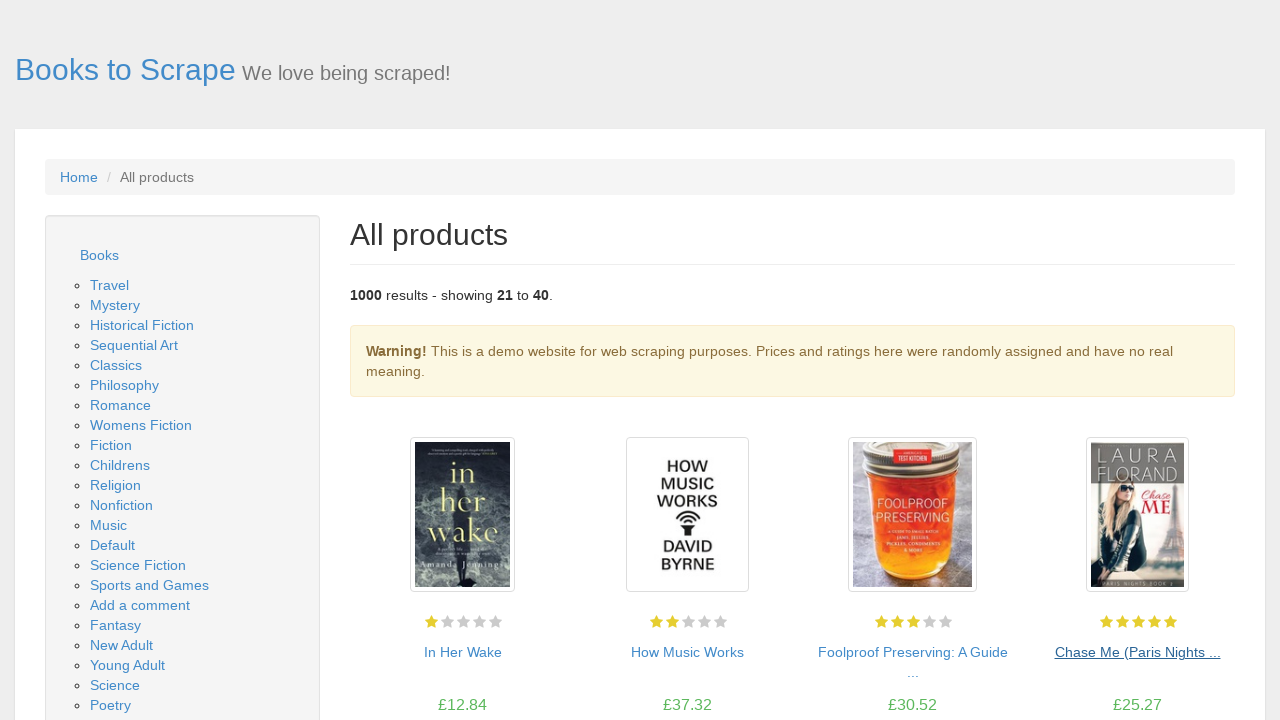

Next page of book catalog loaded and current page indicator verified
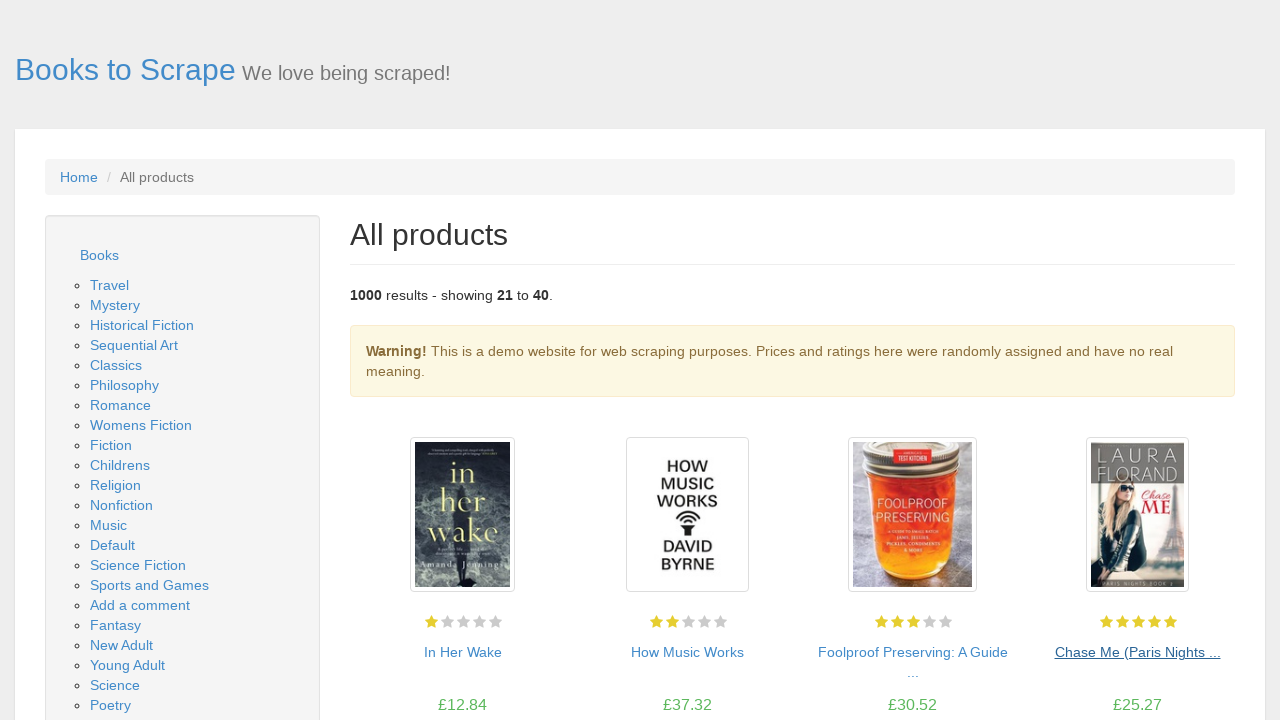

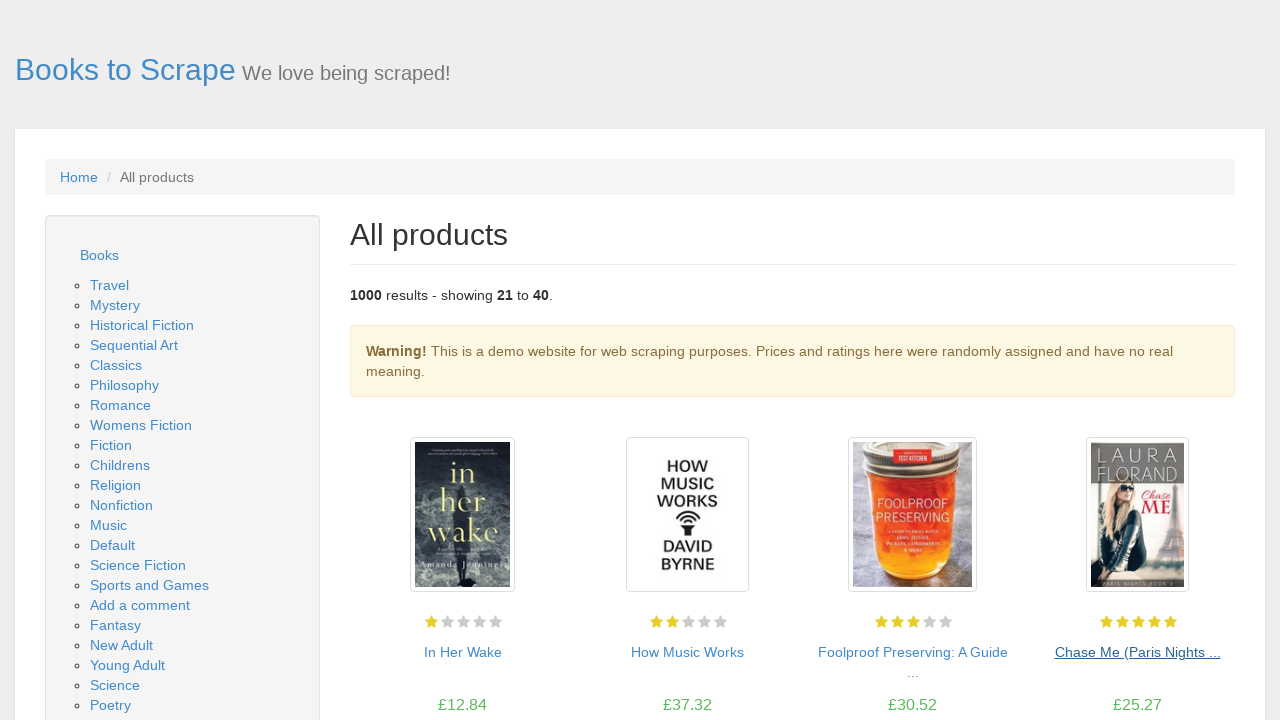